Navigates to the Inputs page and verifies that numeric input is accepted in the number input field by typing "123"

Starting URL: http://the-internet.herokuapp.com

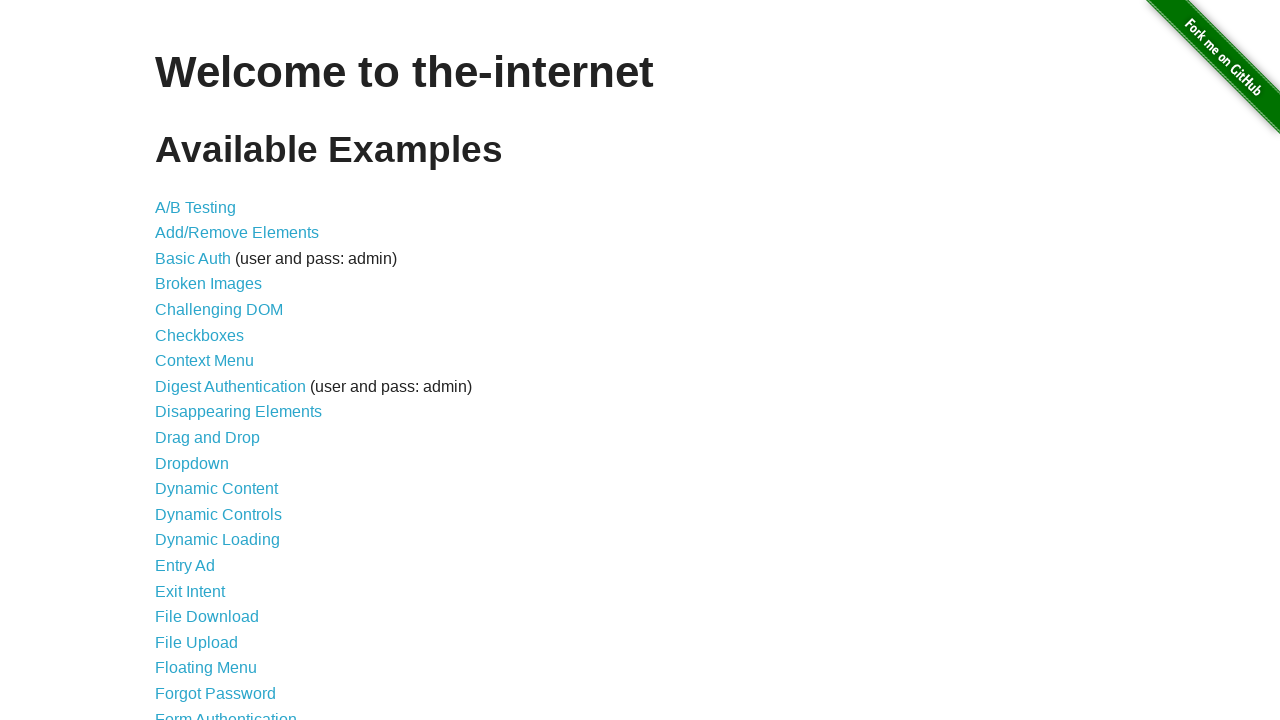

Clicked on the Inputs link to navigate to the inputs page at (176, 361) on a:has-text('Inputs')
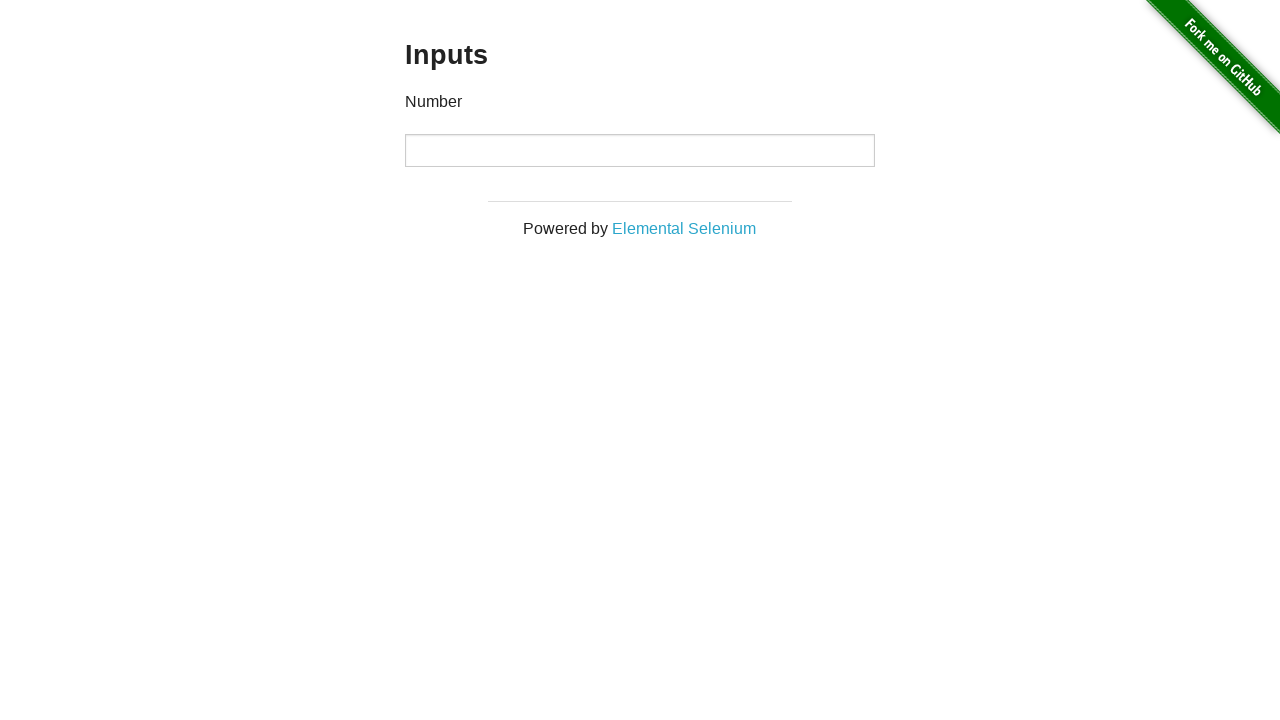

Filled the number input field with '123' on input[type='number']
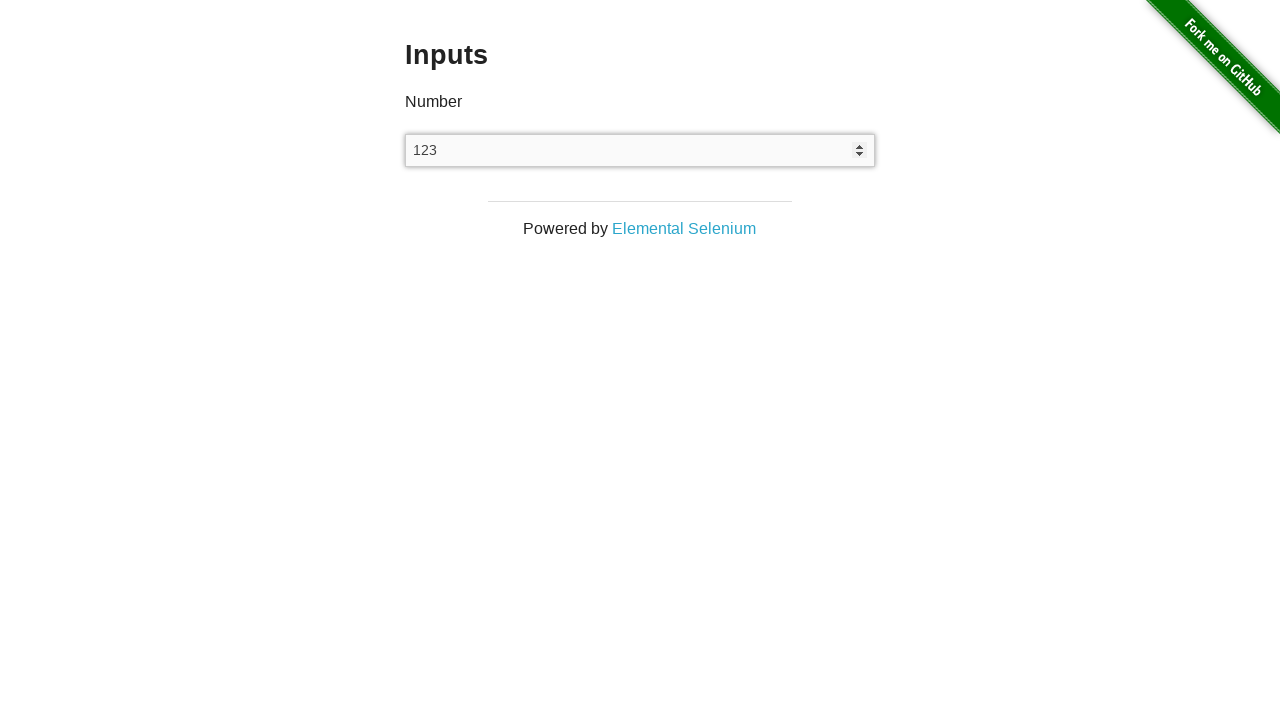

Verified that the number input field contains '123'
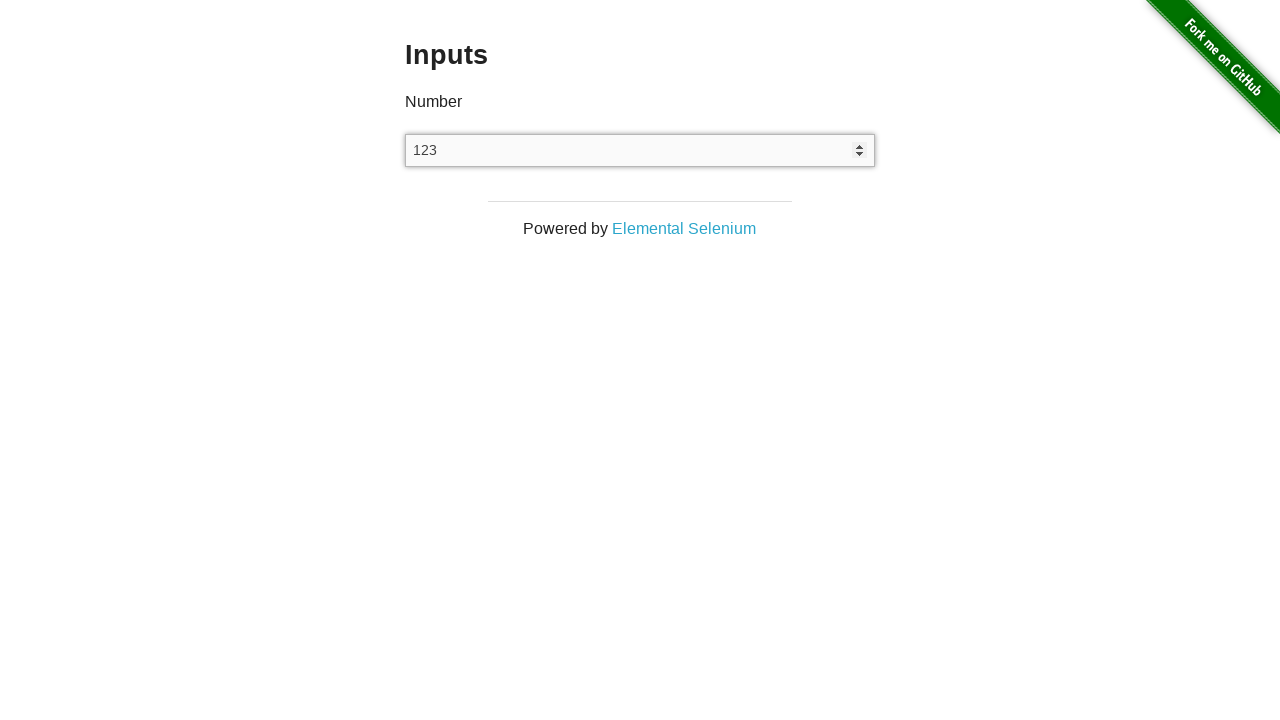

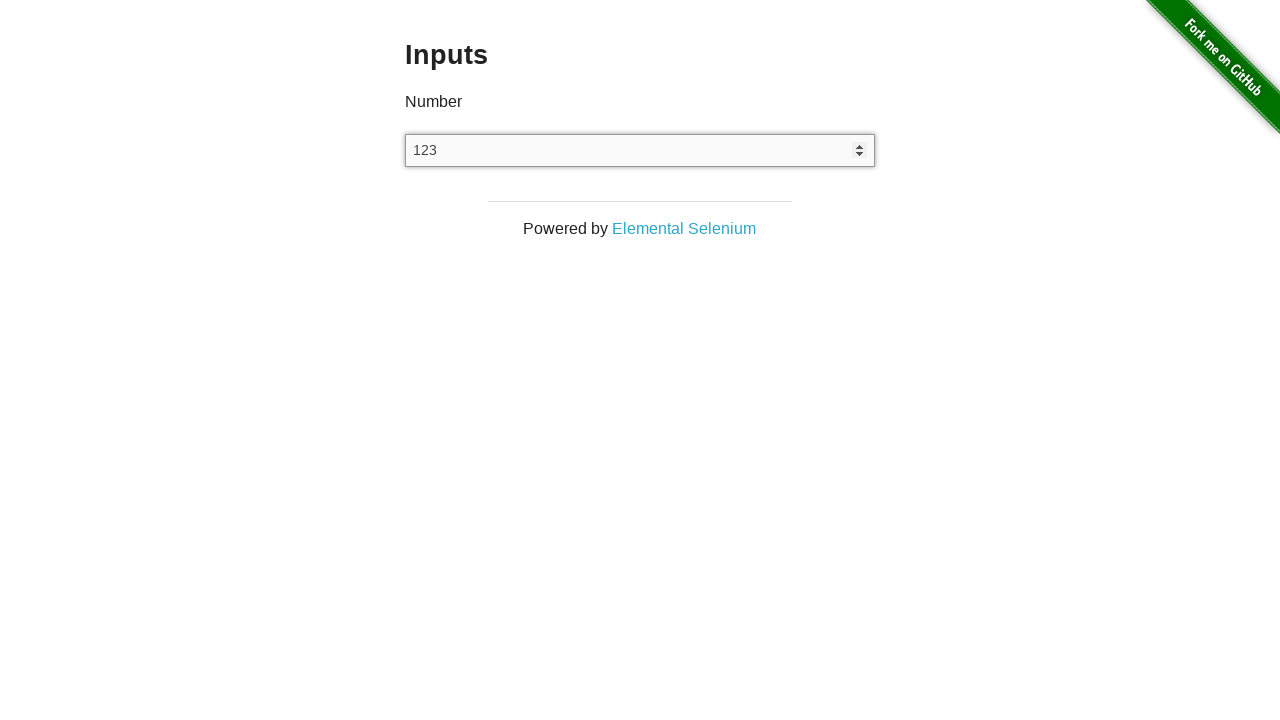